Tests the API documentation navigation by clicking navbar, searching for 'click', verifying URL changes, and interacting with left navigation to expand sections and verify protocol list

Starting URL: http://webdriver.io

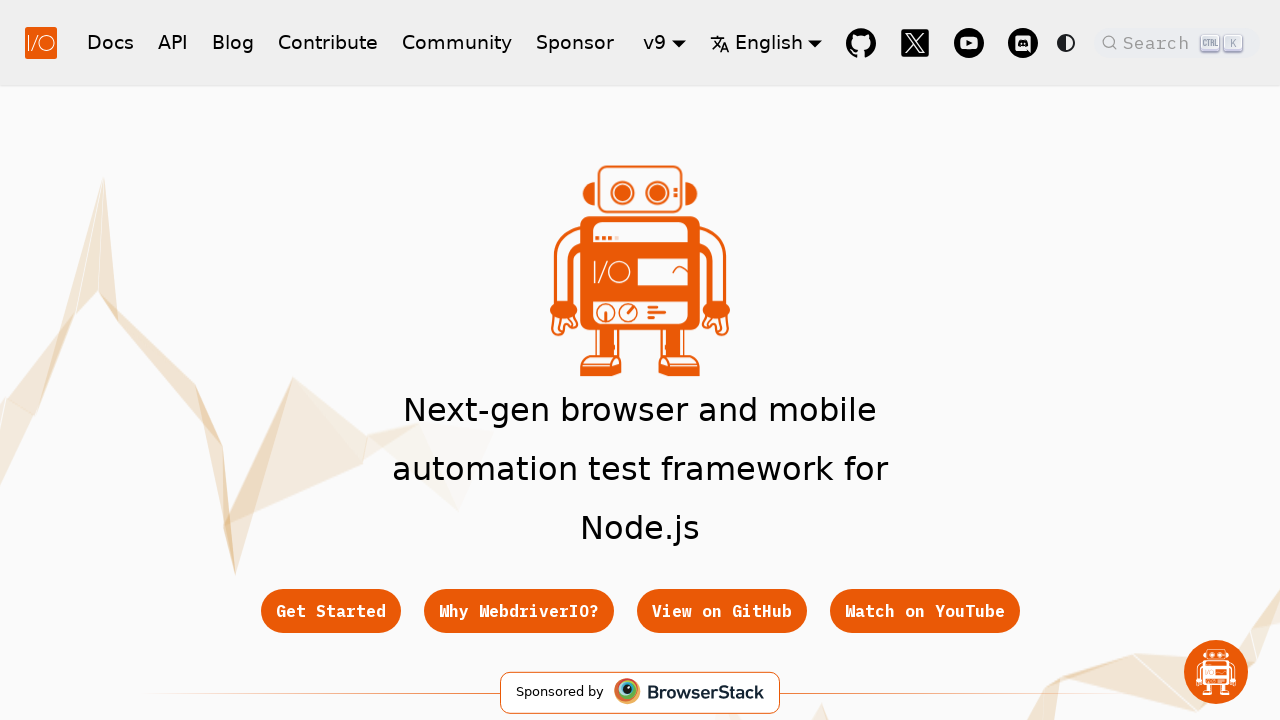

Clicked API navigation bar item at (173, 42) on .navbar__items >> text=API
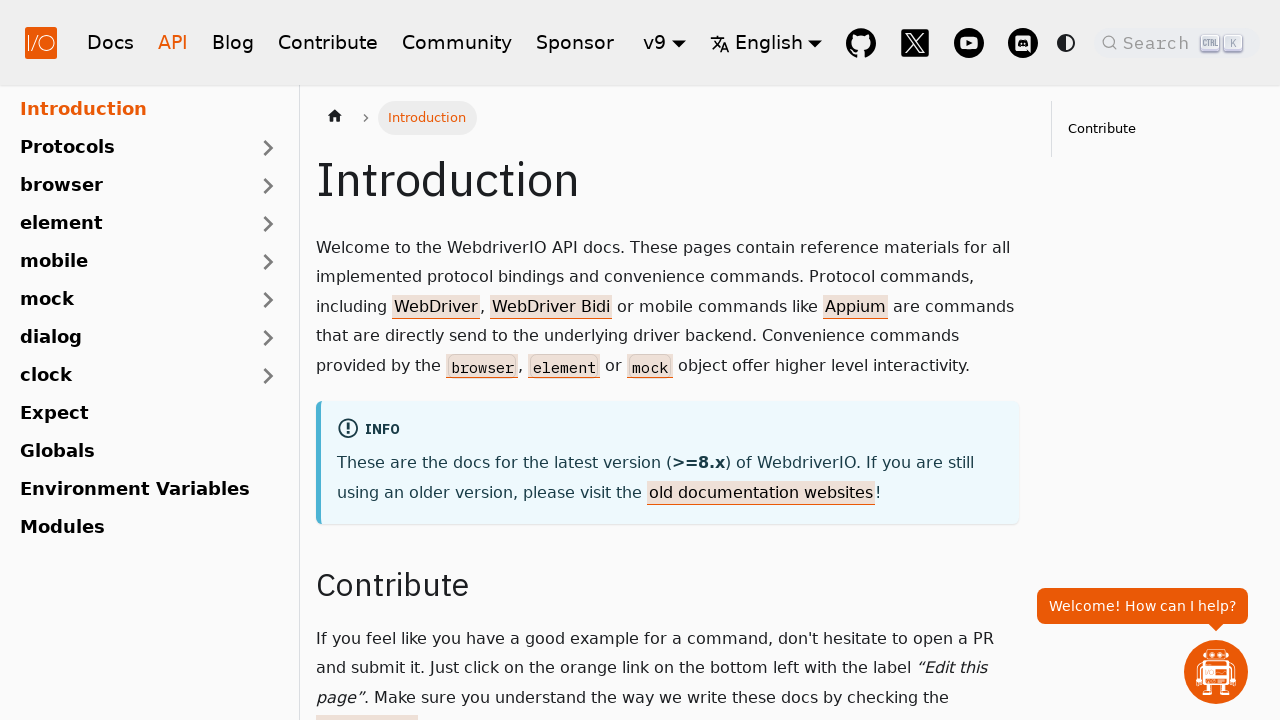

Verified navigation to API docs URL
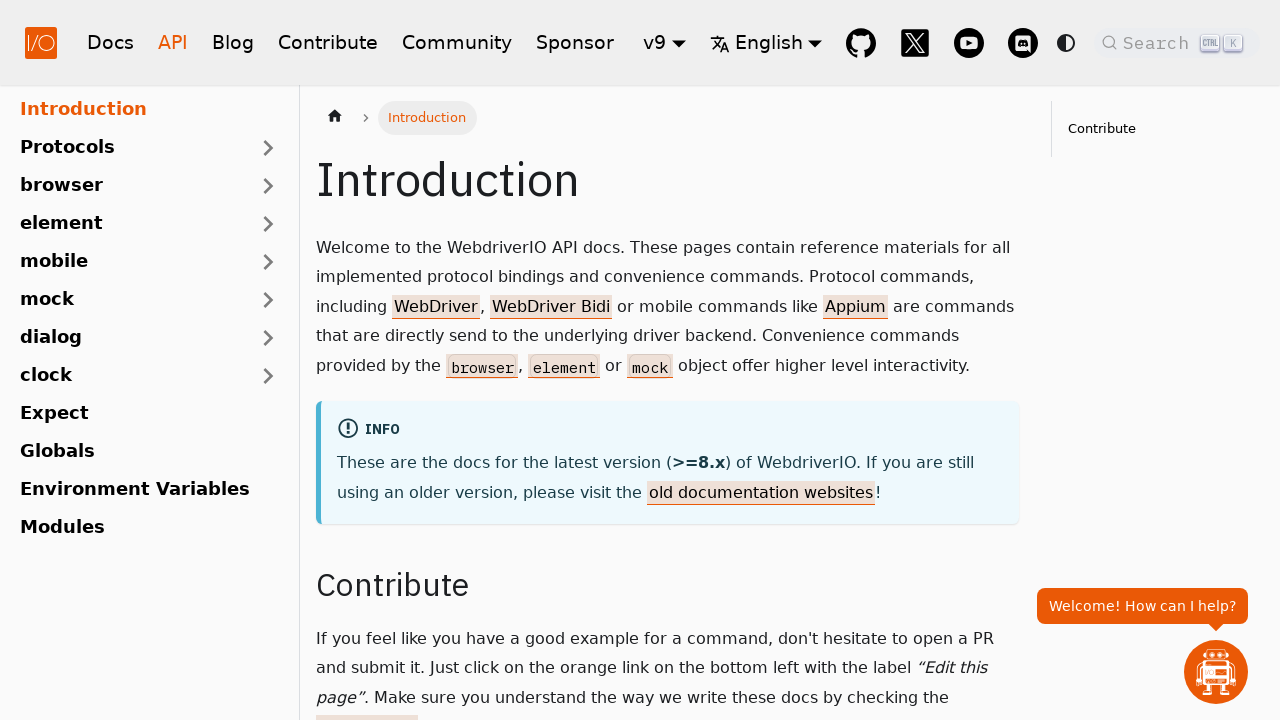

Clicked DocSearch button to open search at (1177, 42) on button.DocSearch
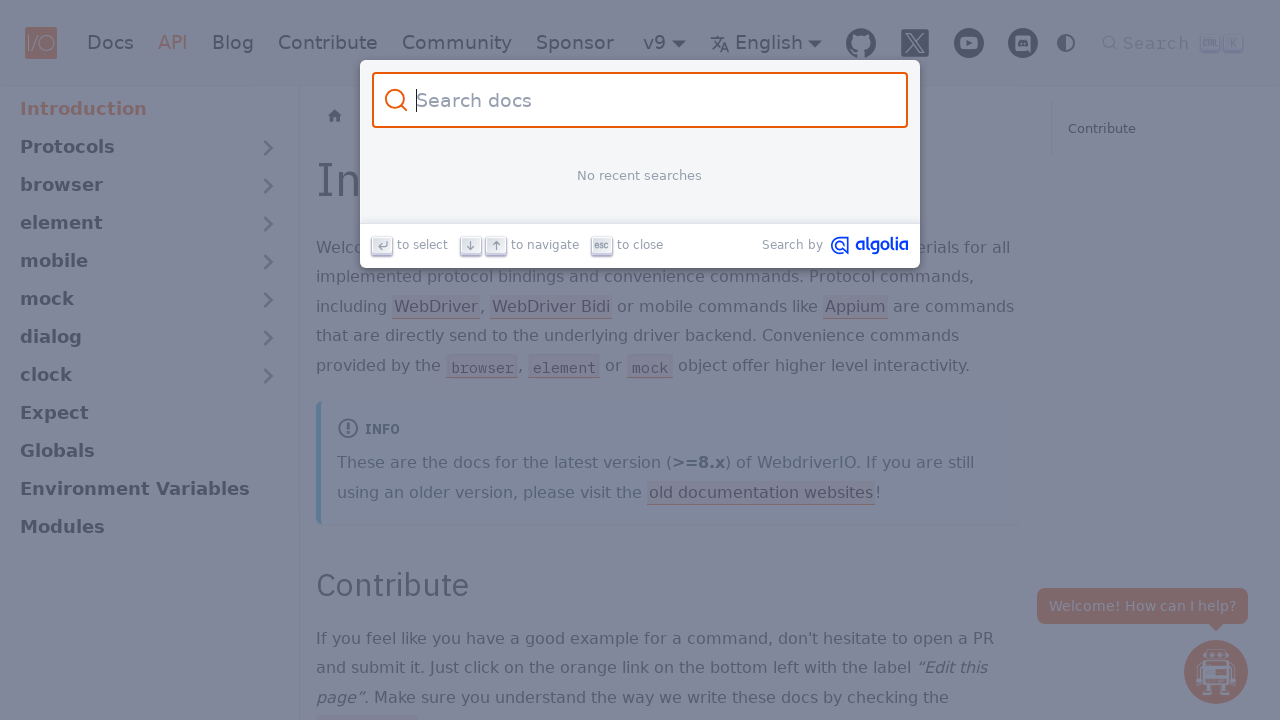

Filled search field with 'click' on .DocSearch-Input
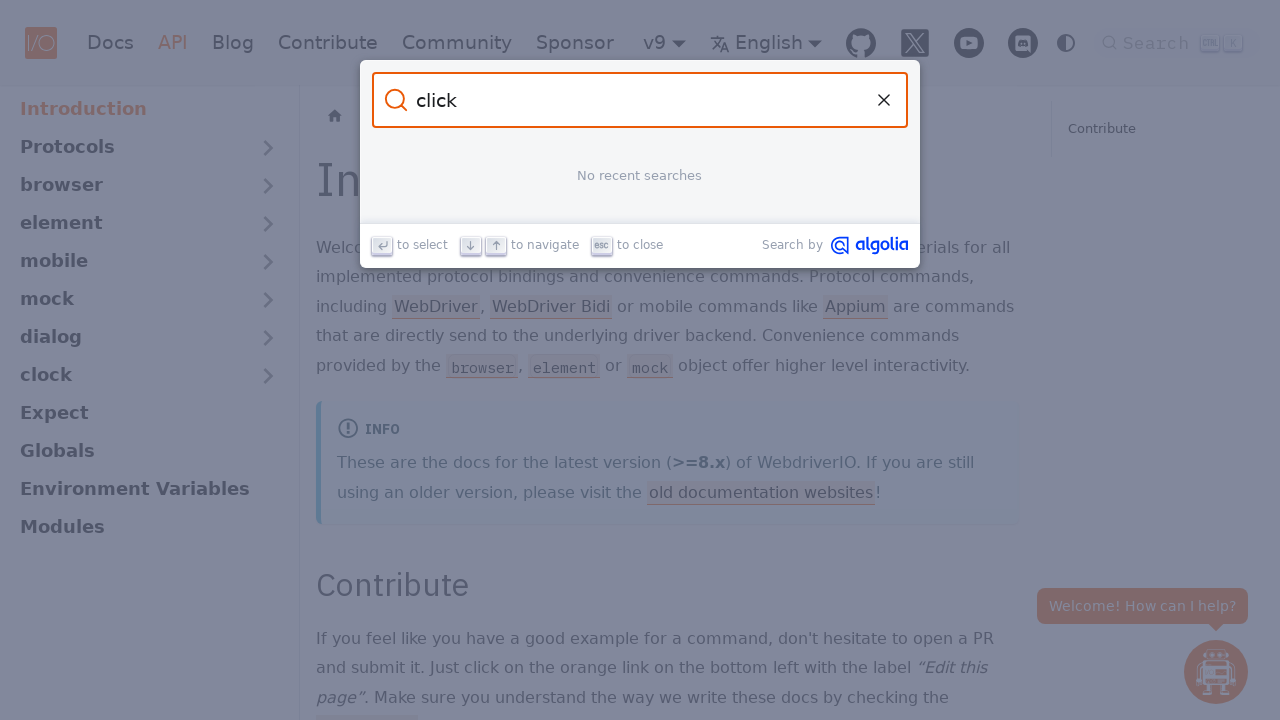

Pressed Enter to search and navigate to result
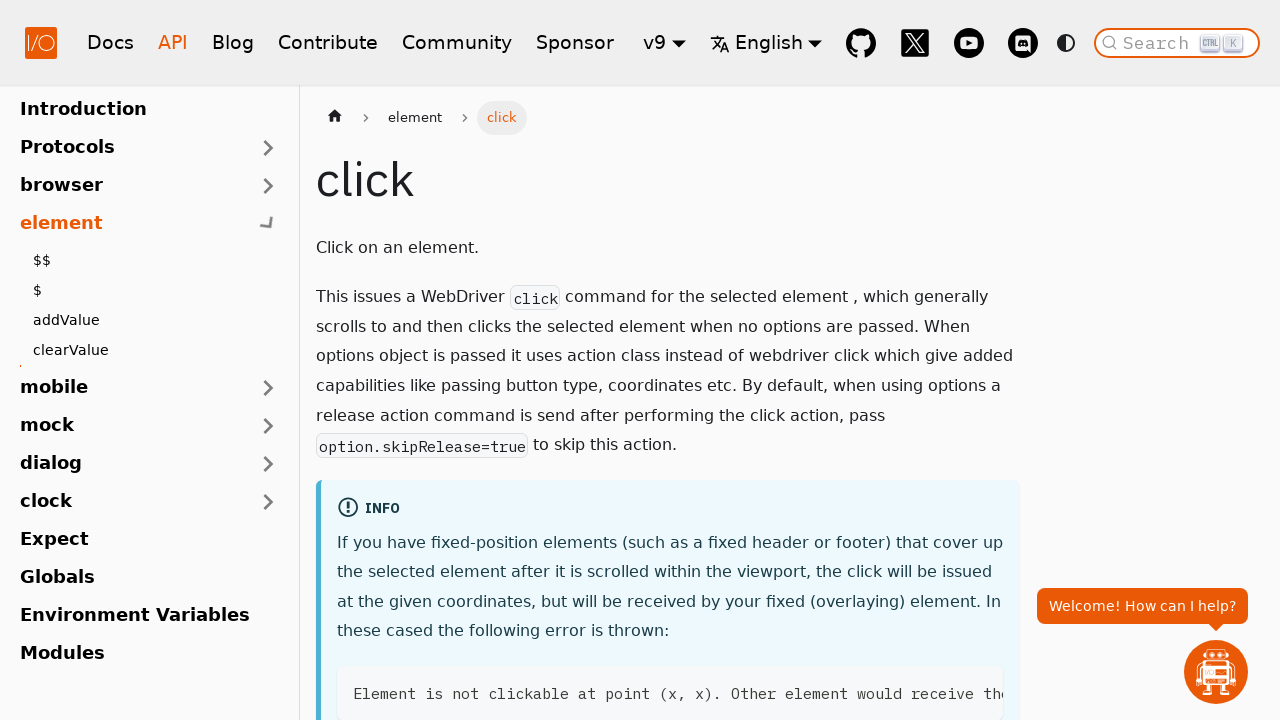

Verified navigation to click documentation page
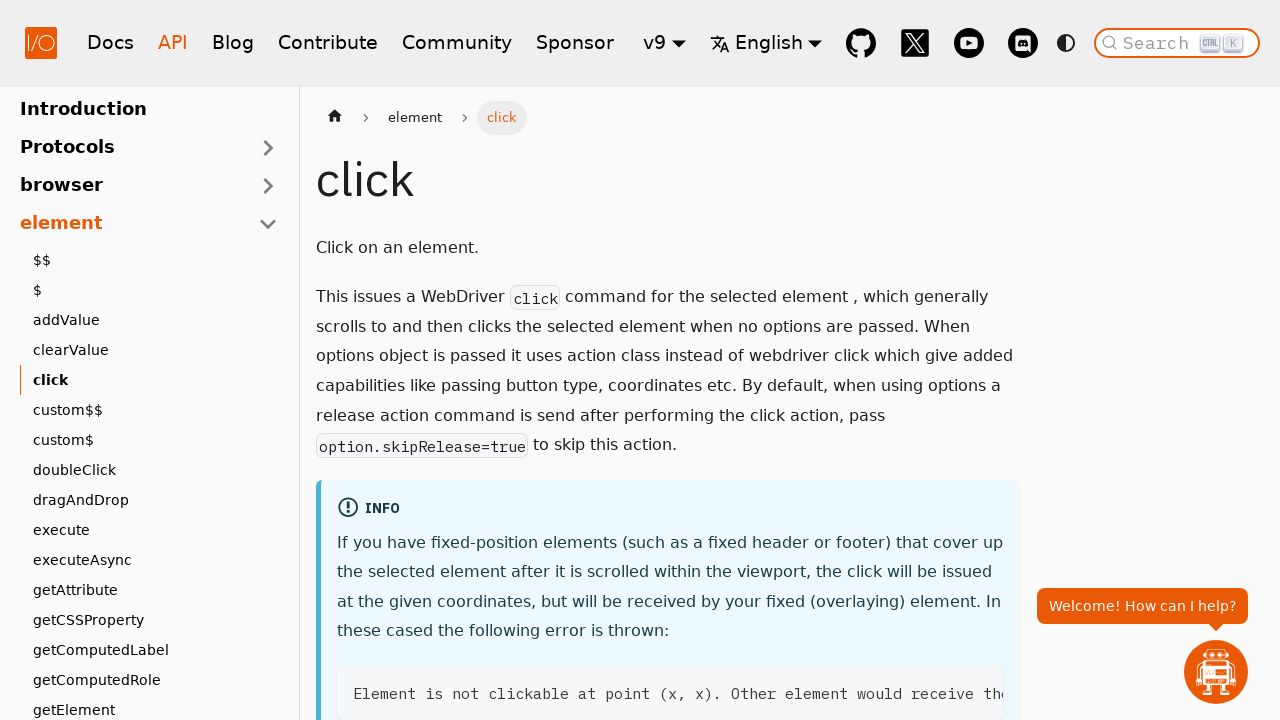

Verified page title contains 'click'
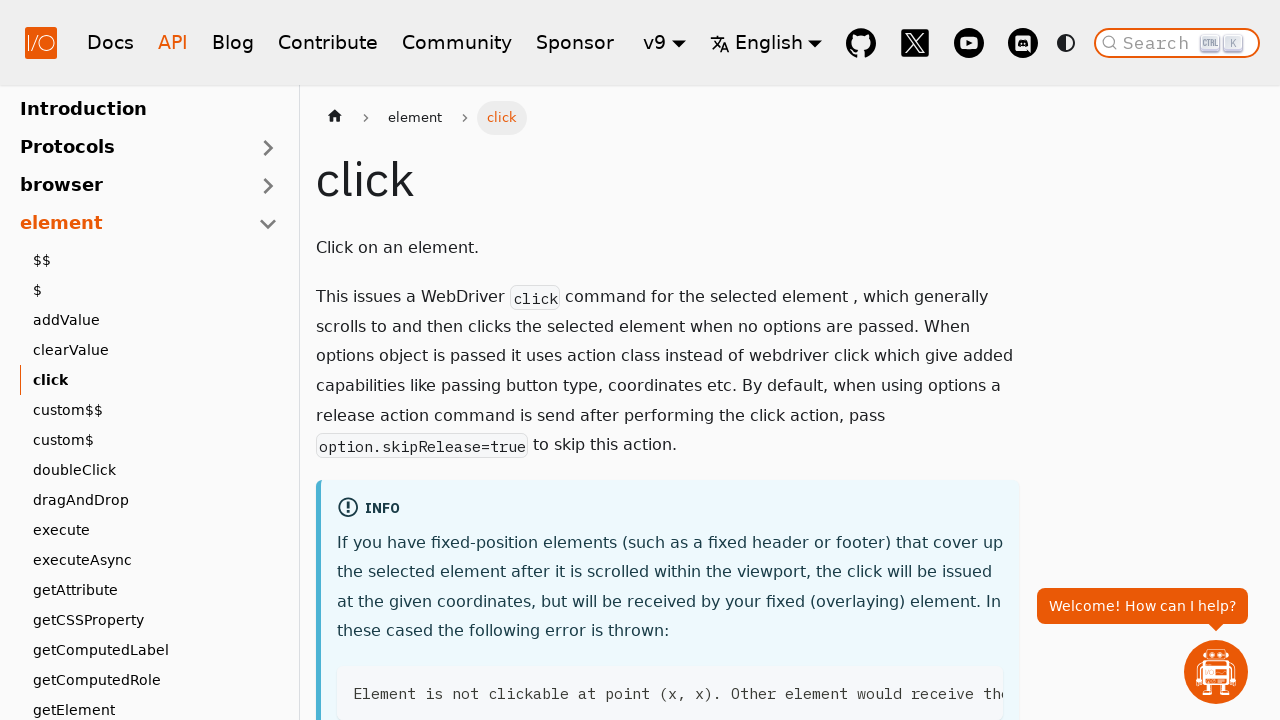

Clicked element section in left navigation at (127, 224) on .menu__list-item >> text=element
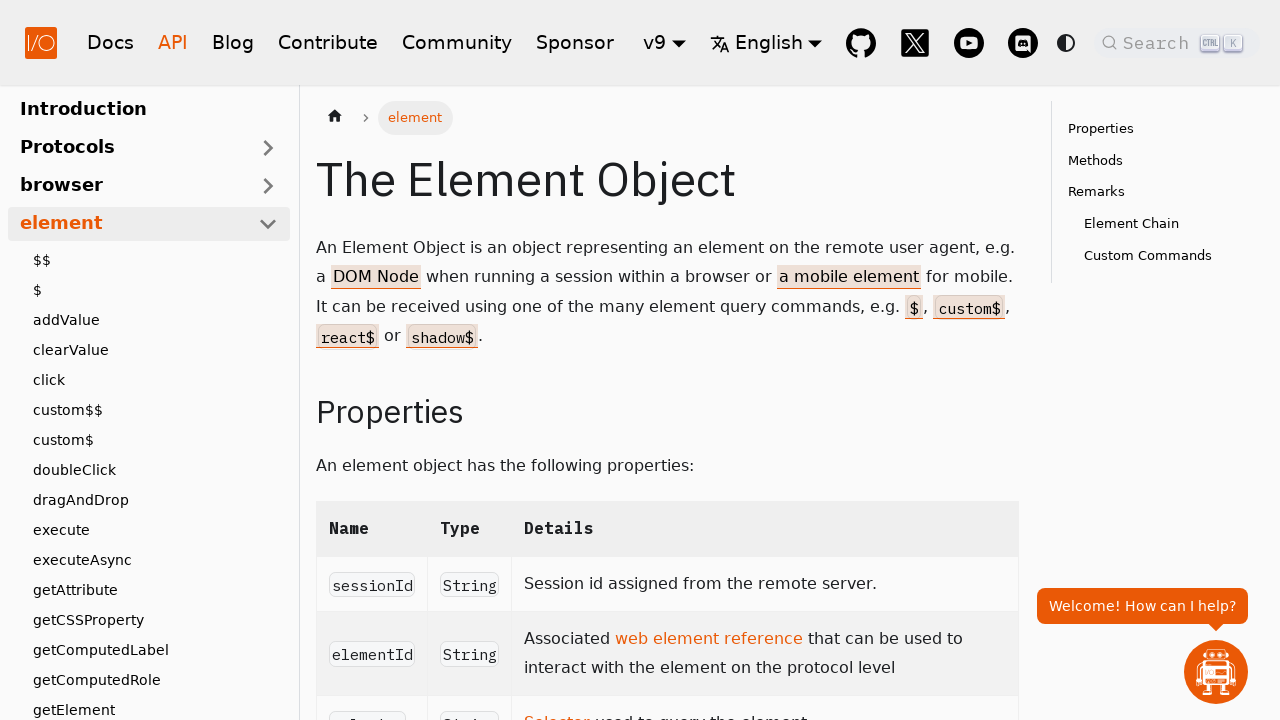

Clicked Protocols section in left navigation at (127, 148) on .menu__list-item >> text=Protocols
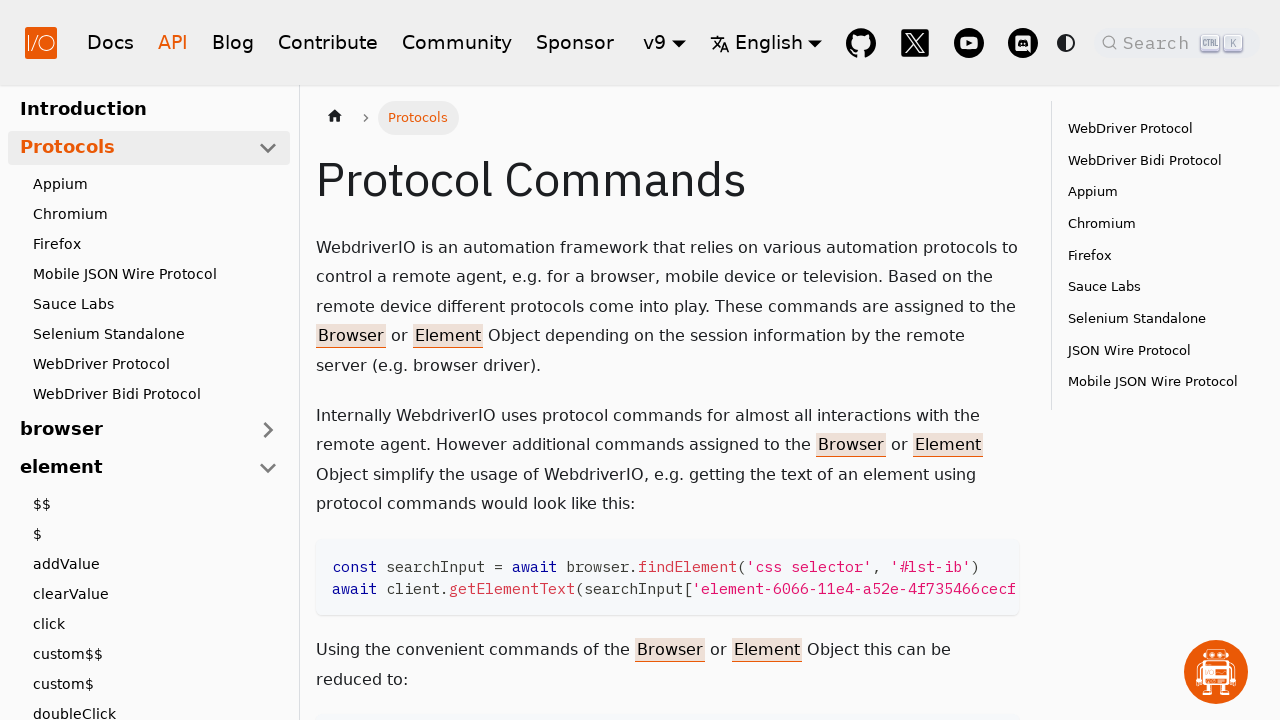

Verified Protocols list is visible with WebDriver Protocol item
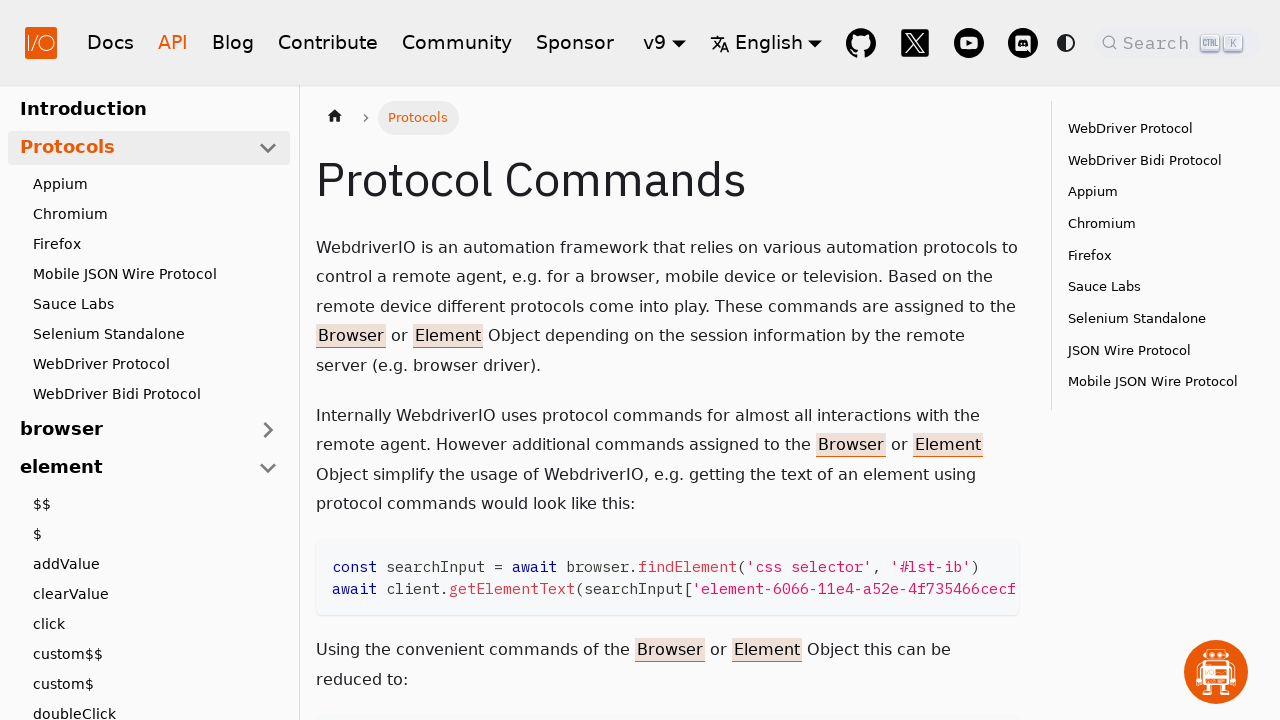

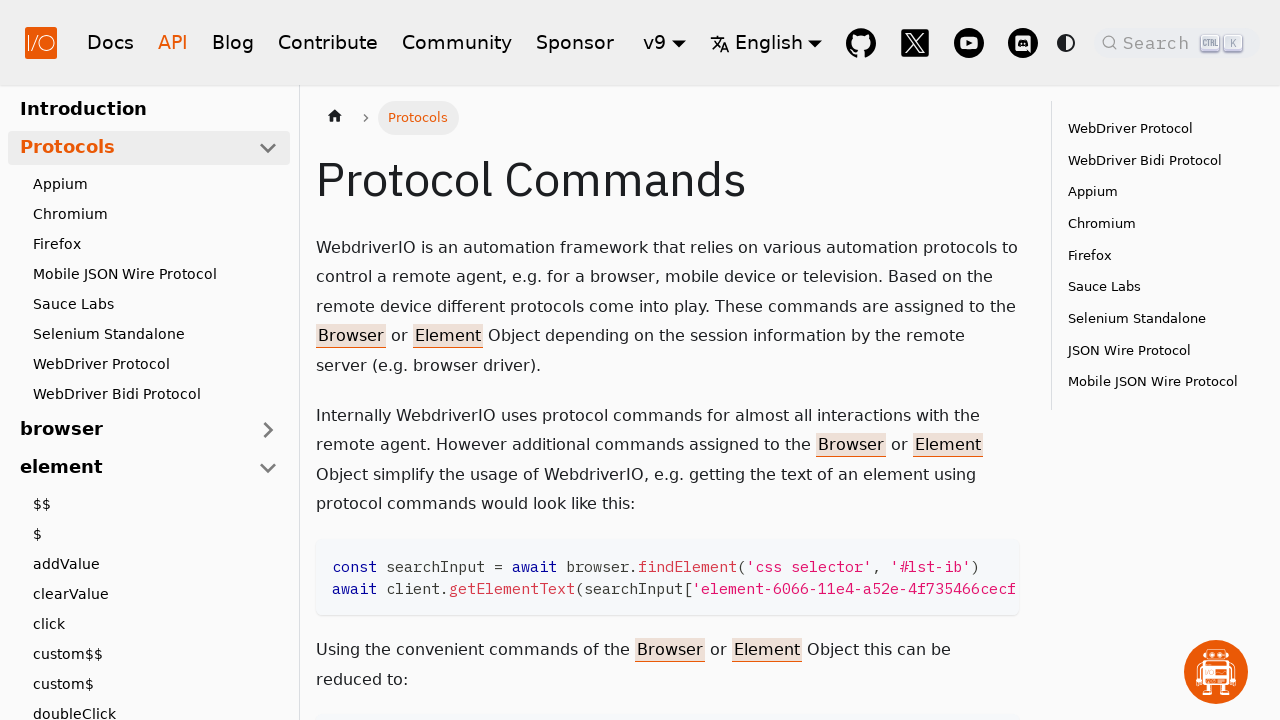